Navigates to a website and performs page scrolling actions using keyboard shortcuts - scrolls down twice and then scrolls up once

Starting URL: https://thetestingacademy.com/

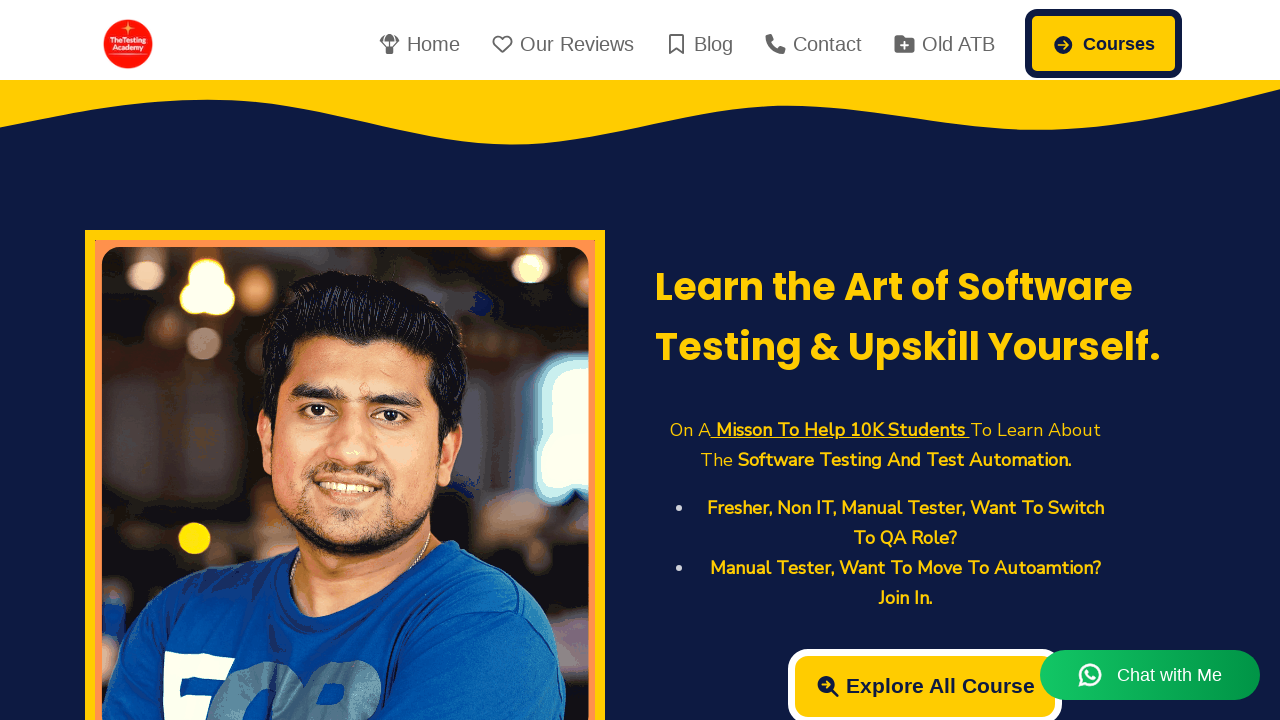

Scrolled down using PAGE_DOWN key (first scroll)
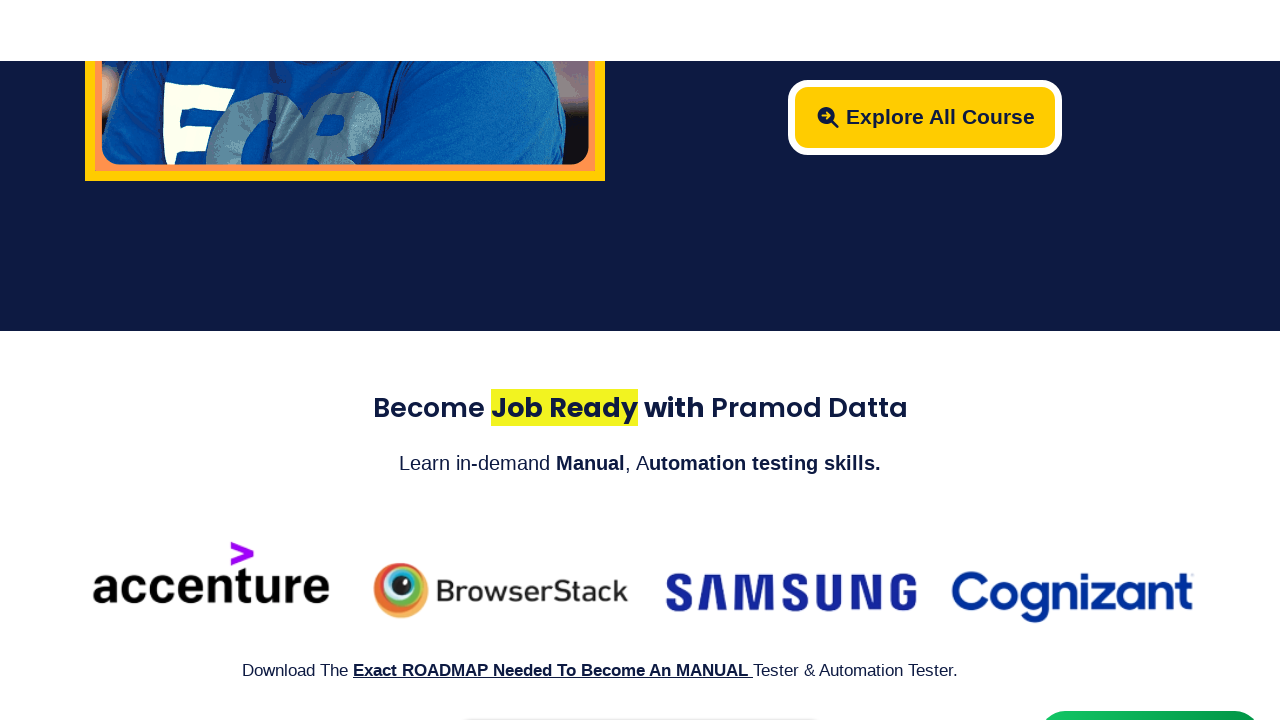

Scrolled down using PAGE_DOWN key (second scroll)
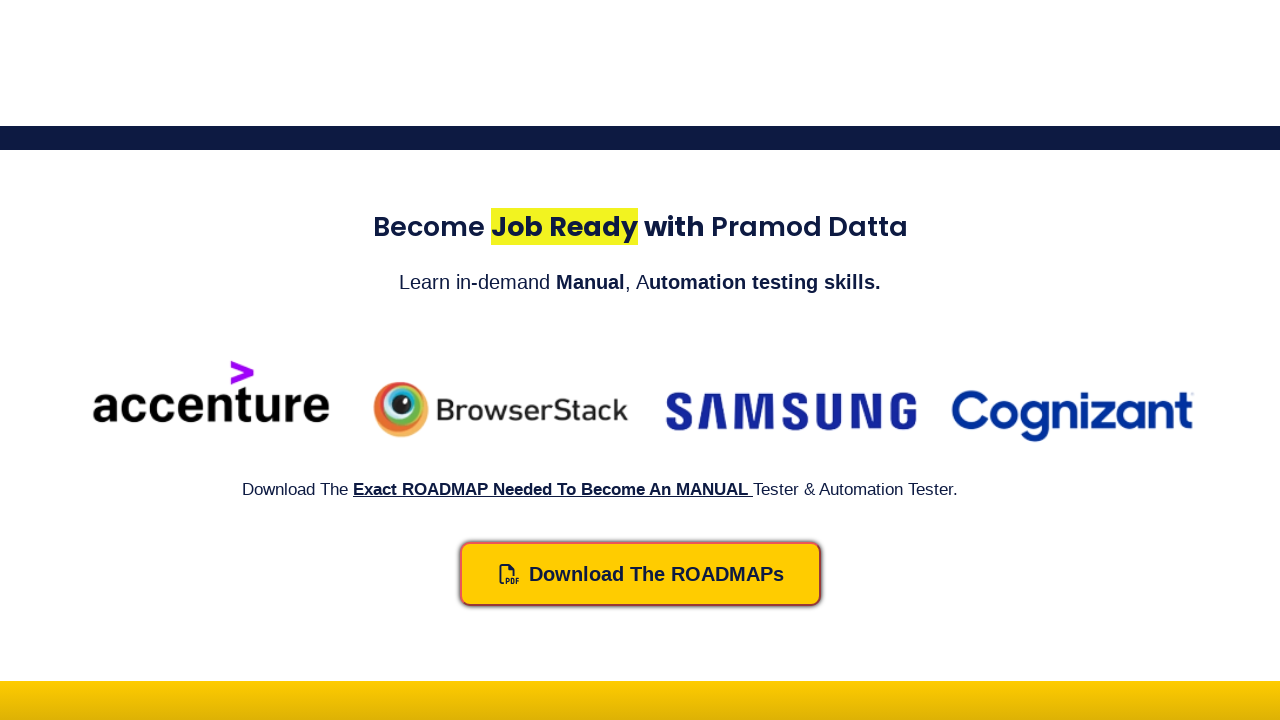

Scrolled up using PAGE_UP key (once)
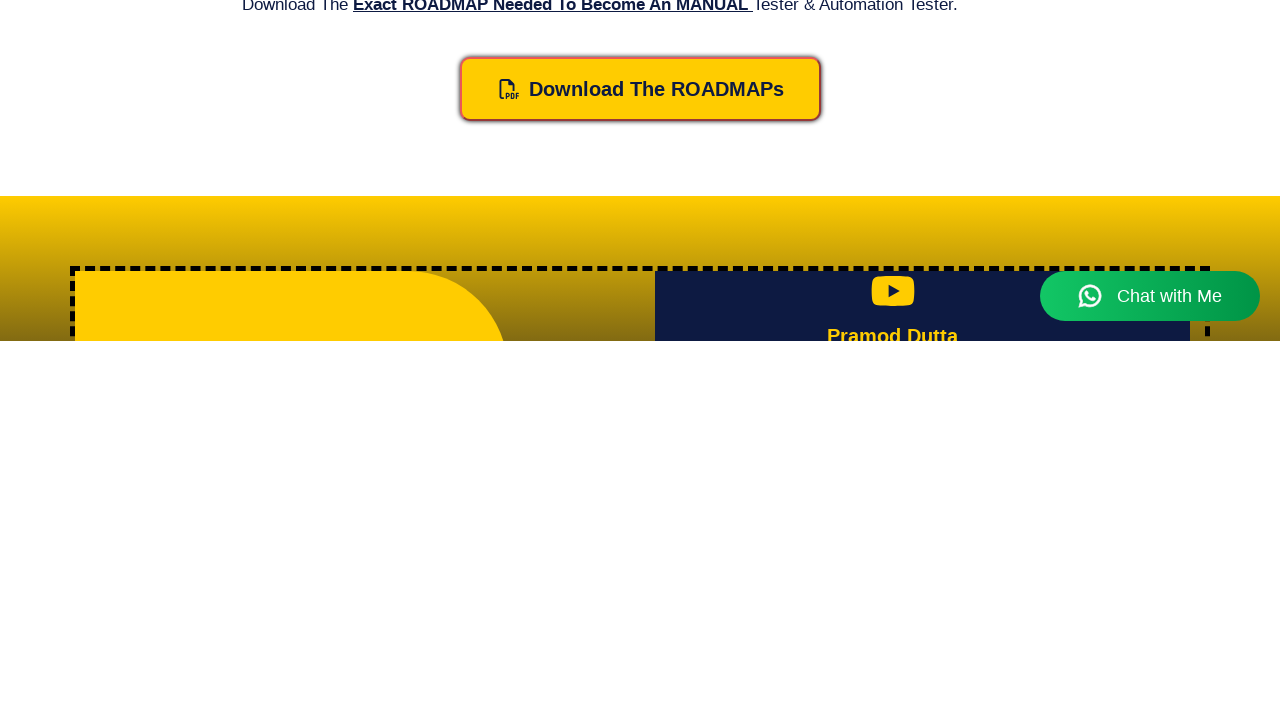

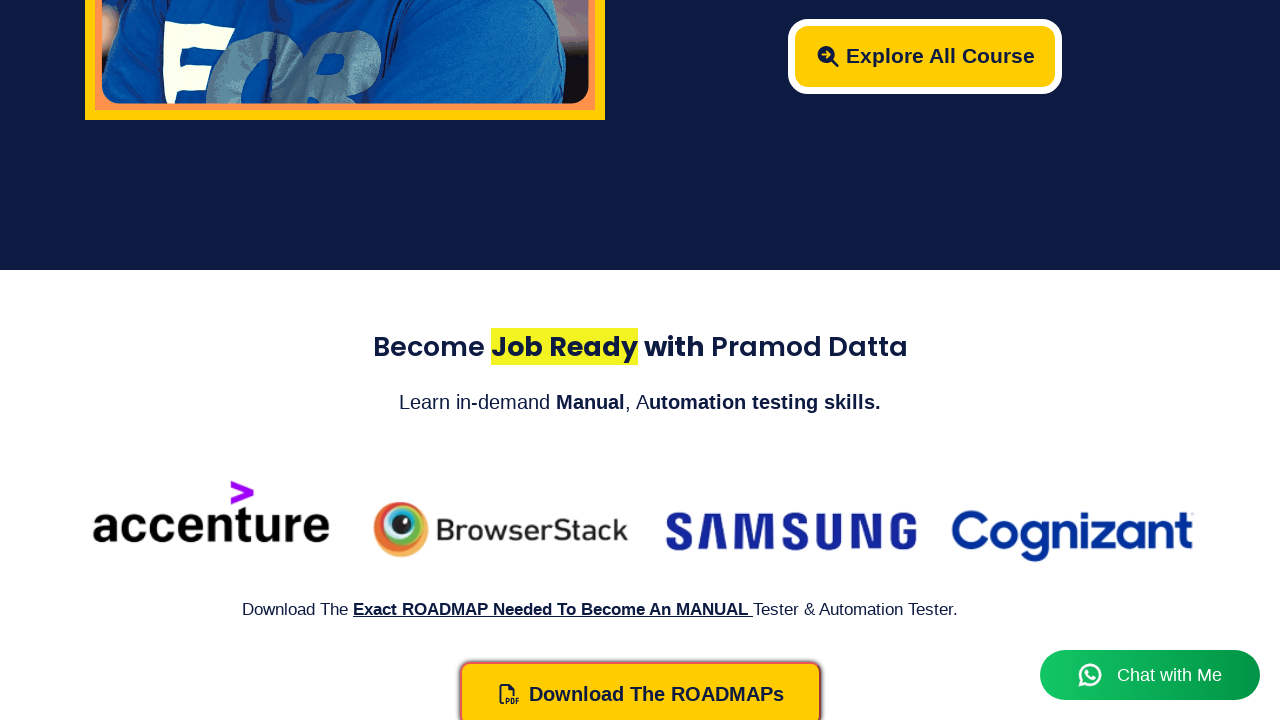